Tests a math challenge form by reading a value from the page, calculating the answer using a logarithmic formula, filling in the result, checking a checkbox, selecting a radio button, and submitting the form.

Starting URL: http://suninjuly.github.io/math.html

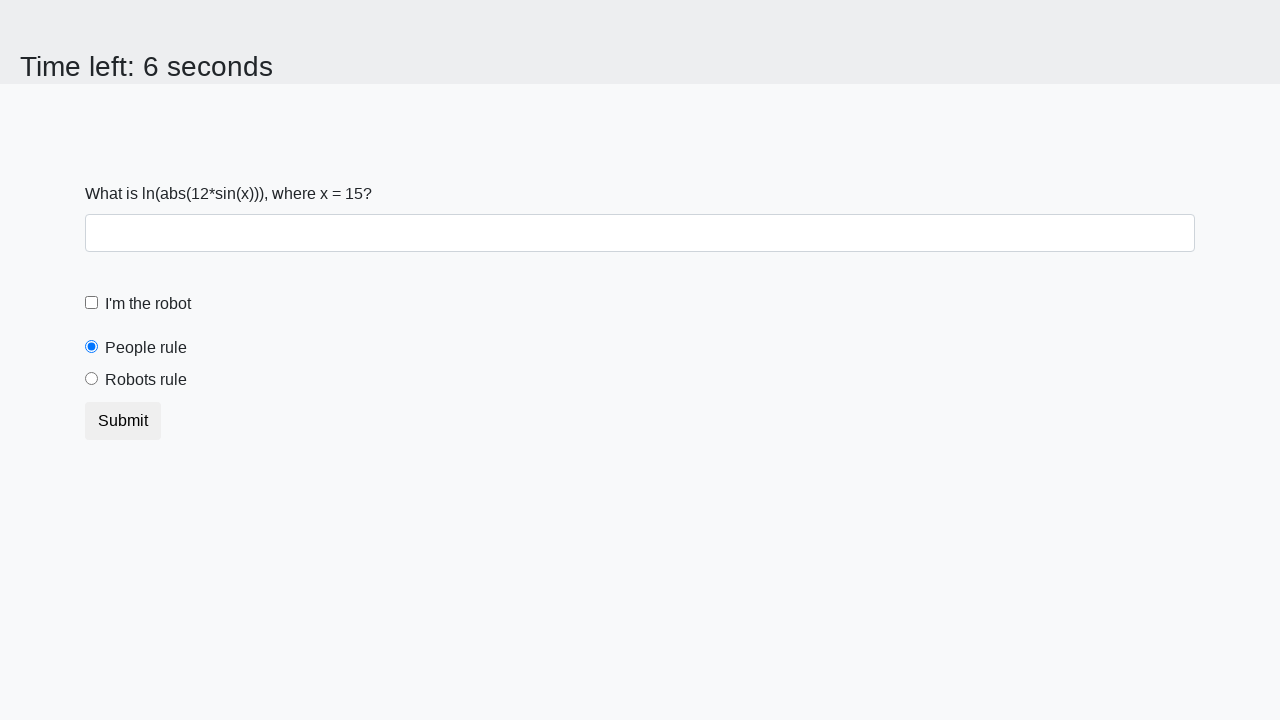

Retrieved x value from the page
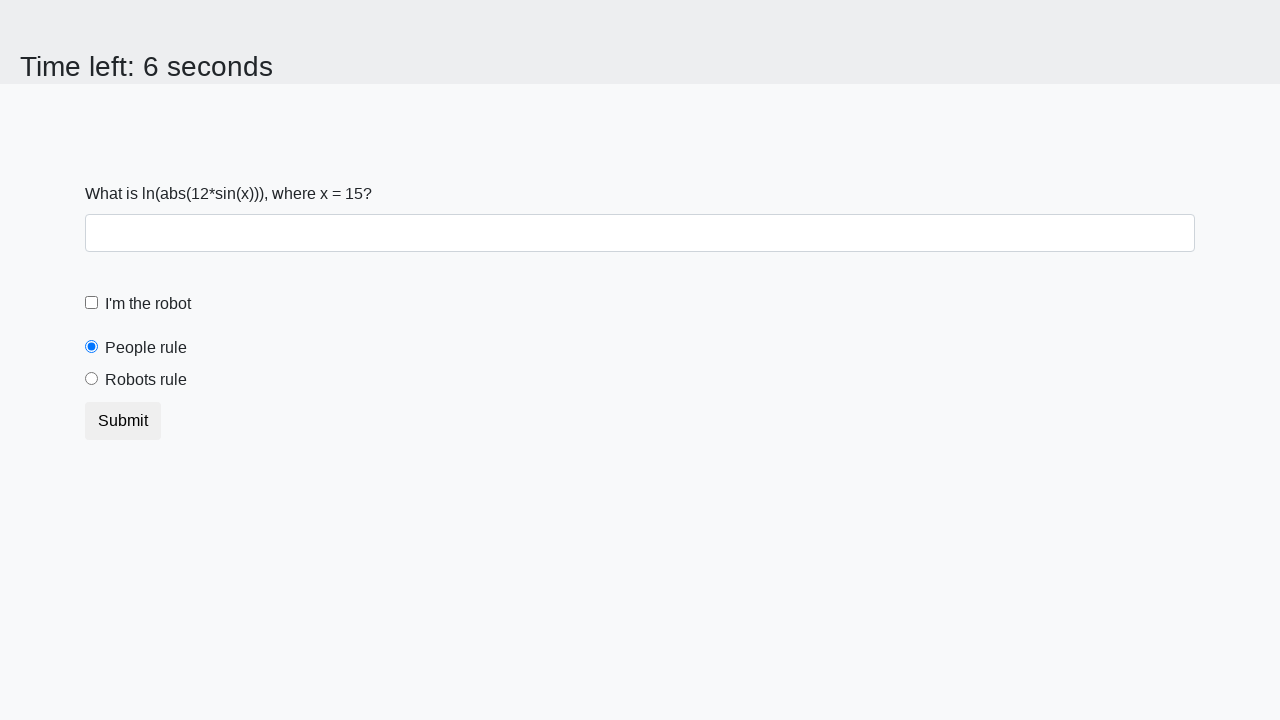

Calculated the answer using logarithmic formula
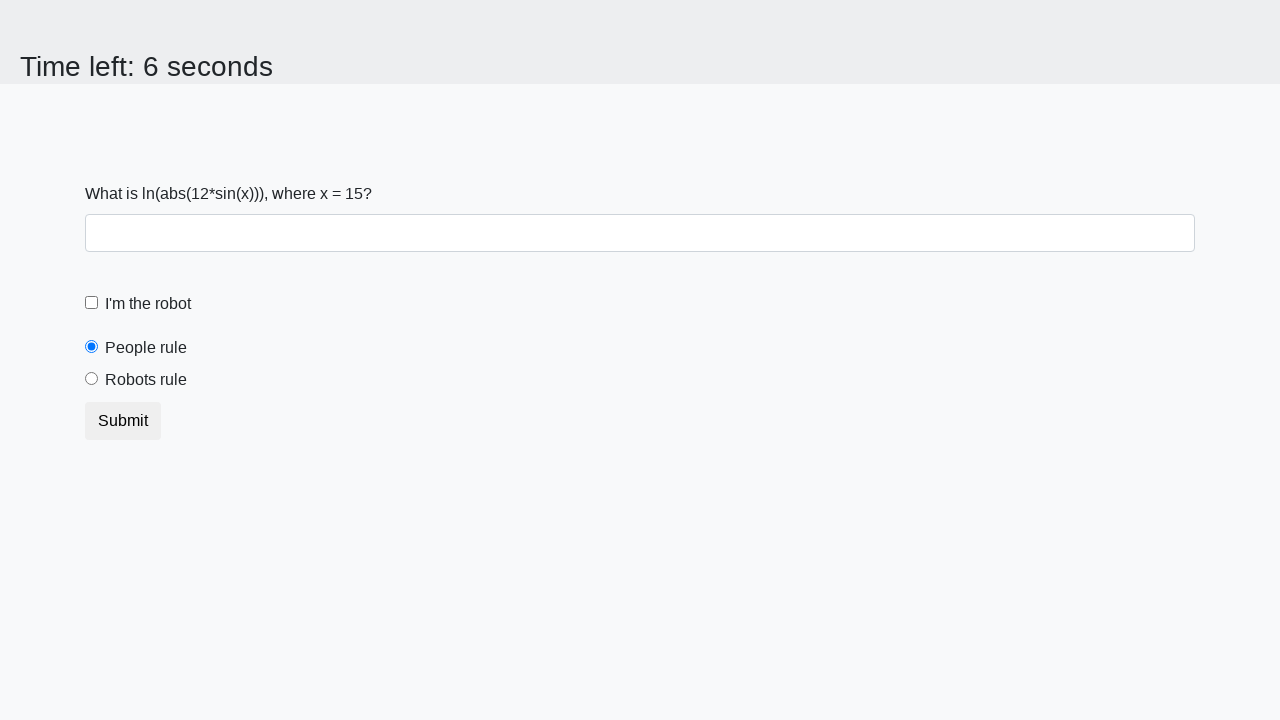

Filled in the calculated answer on #answer
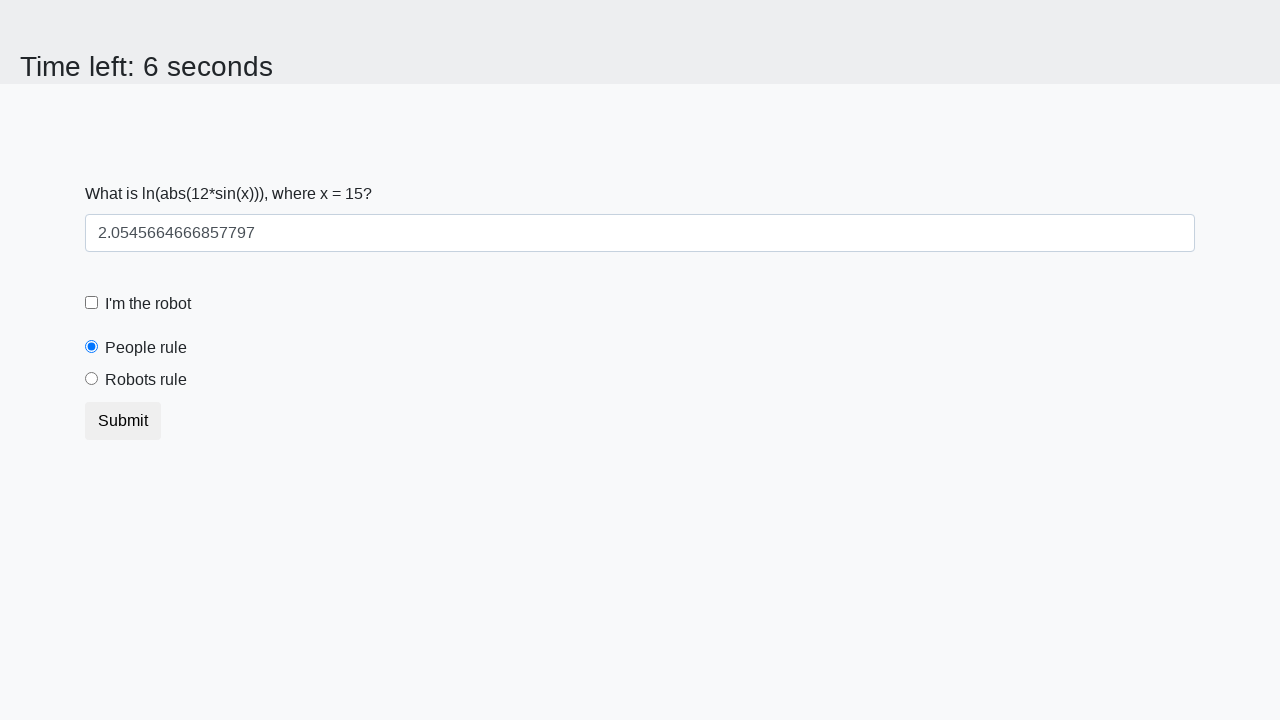

Checked the robot checkbox at (92, 303) on #robotCheckbox
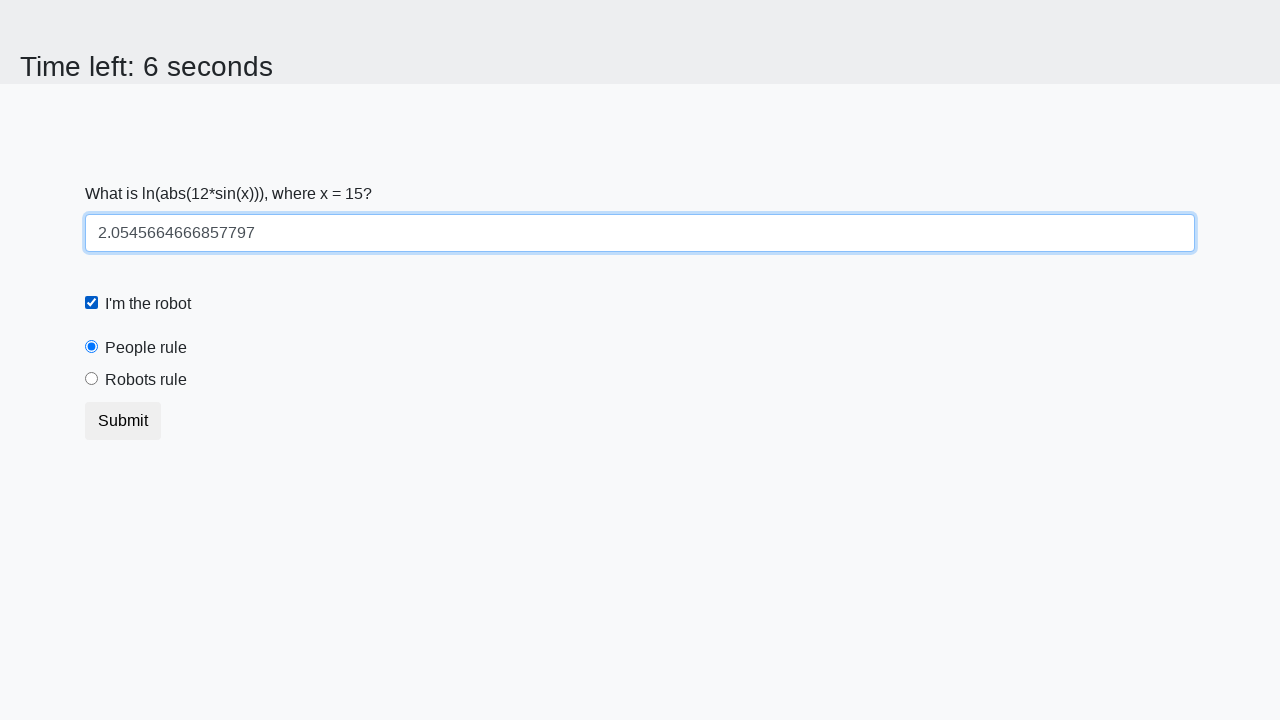

Selected the robots rule radio button at (92, 379) on #robotsRule
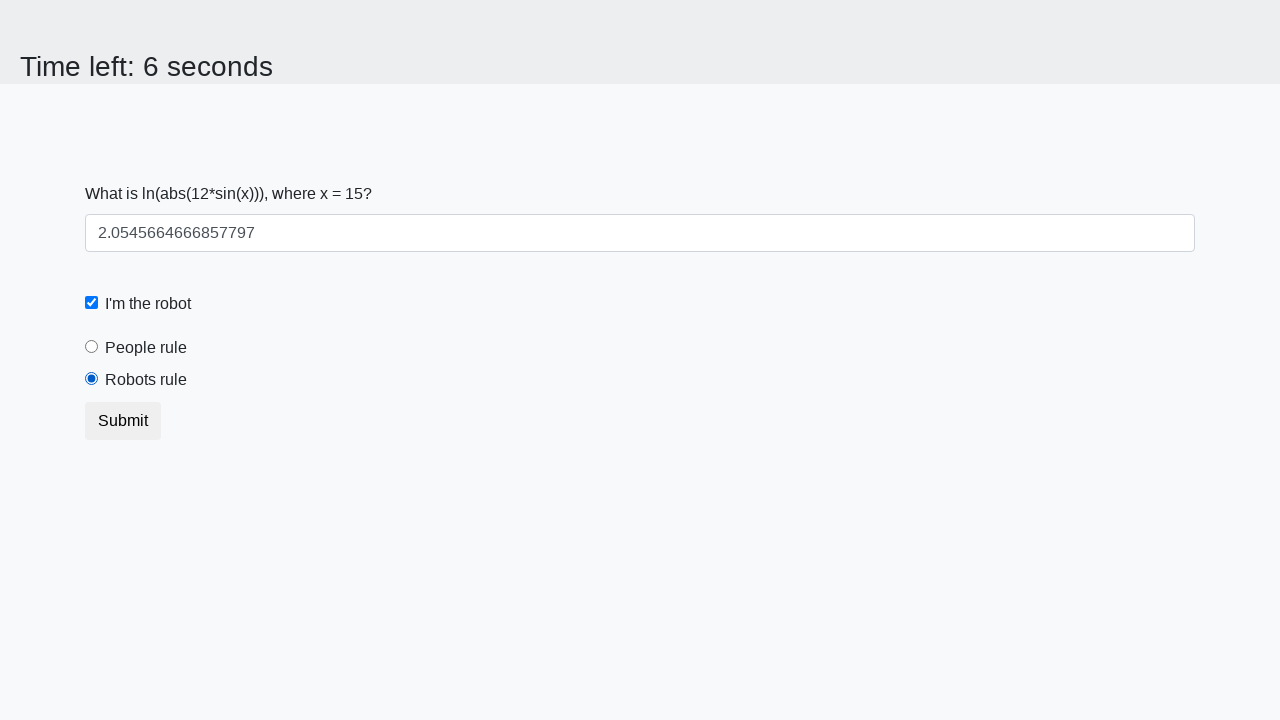

Submitted the form at (123, 421) on [type='submit']
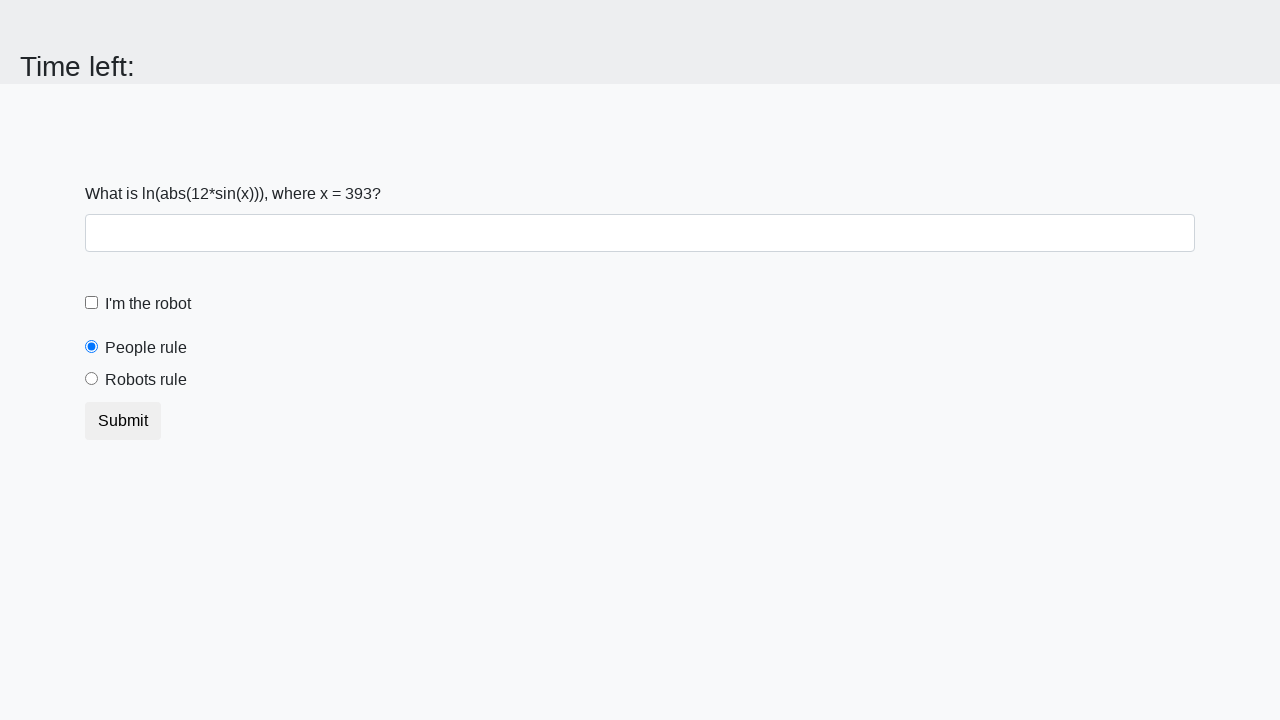

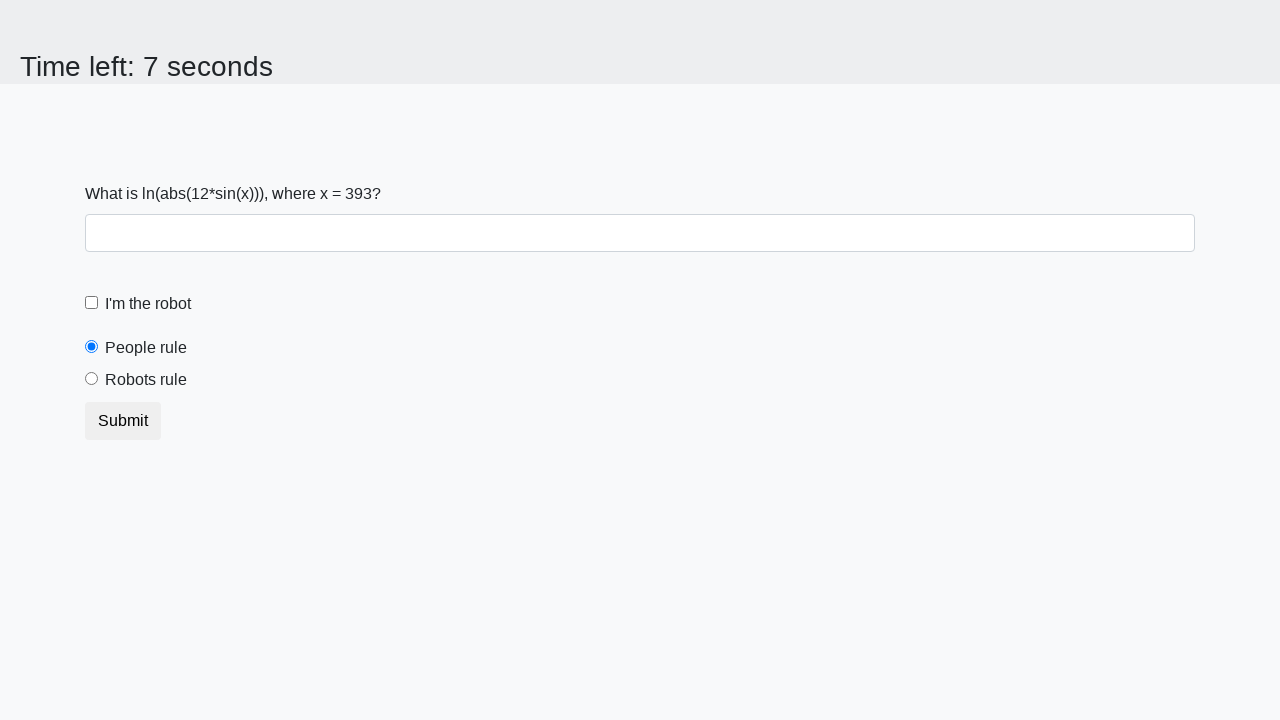